Simple navigation test that visits a Selenium practice website to verify the page loads successfully

Starting URL: https://rahulshettyacademy.com/seleniumPractise/#/

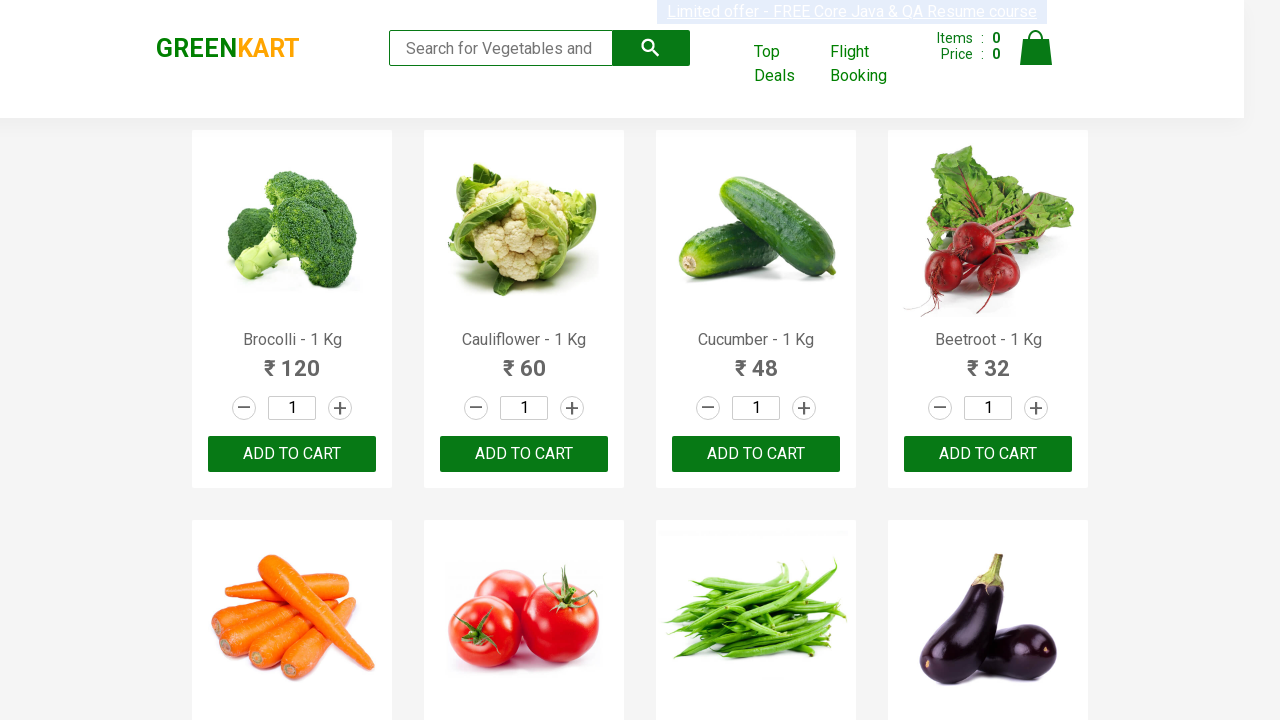

Waited for DOM content to load on Selenium Practice website
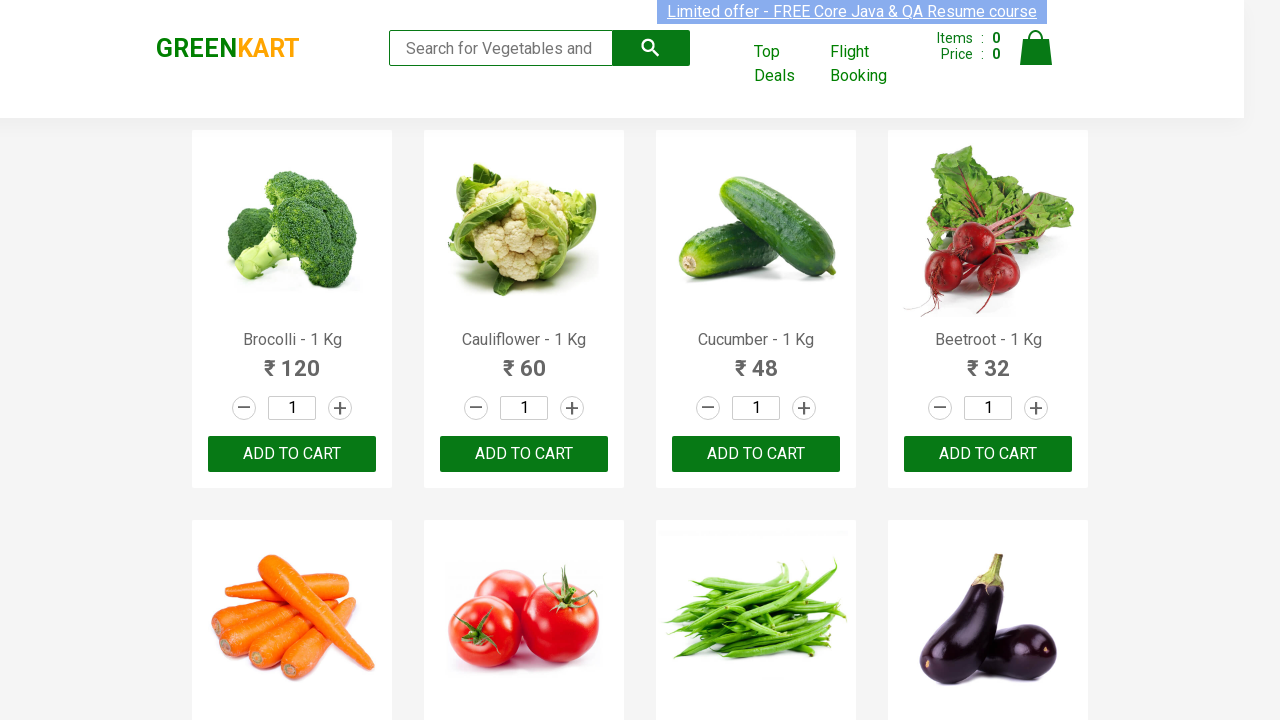

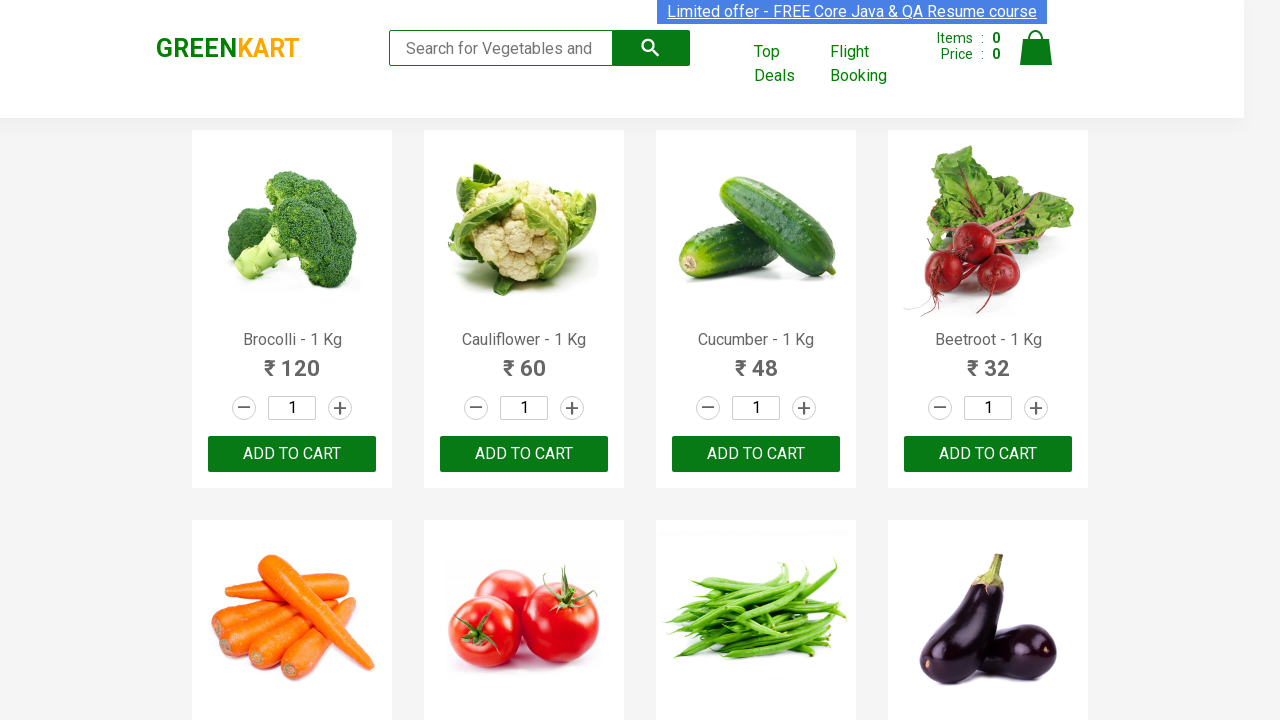